Navigates to Rahul Shetty Automation Practice page and iterates through a table to find a course named JMETER, then verifies its price is 25

Starting URL: https://rahulshettyacademy.com/AutomationPractice/

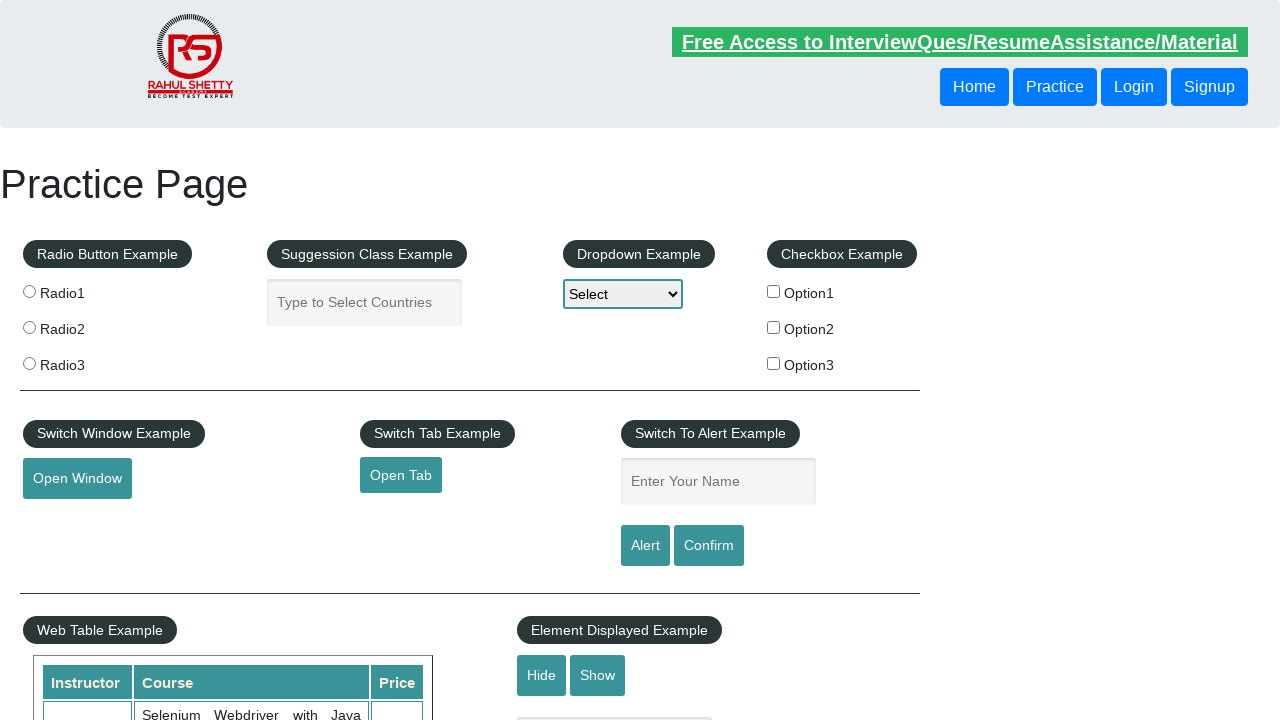

Waited for table to load with course names
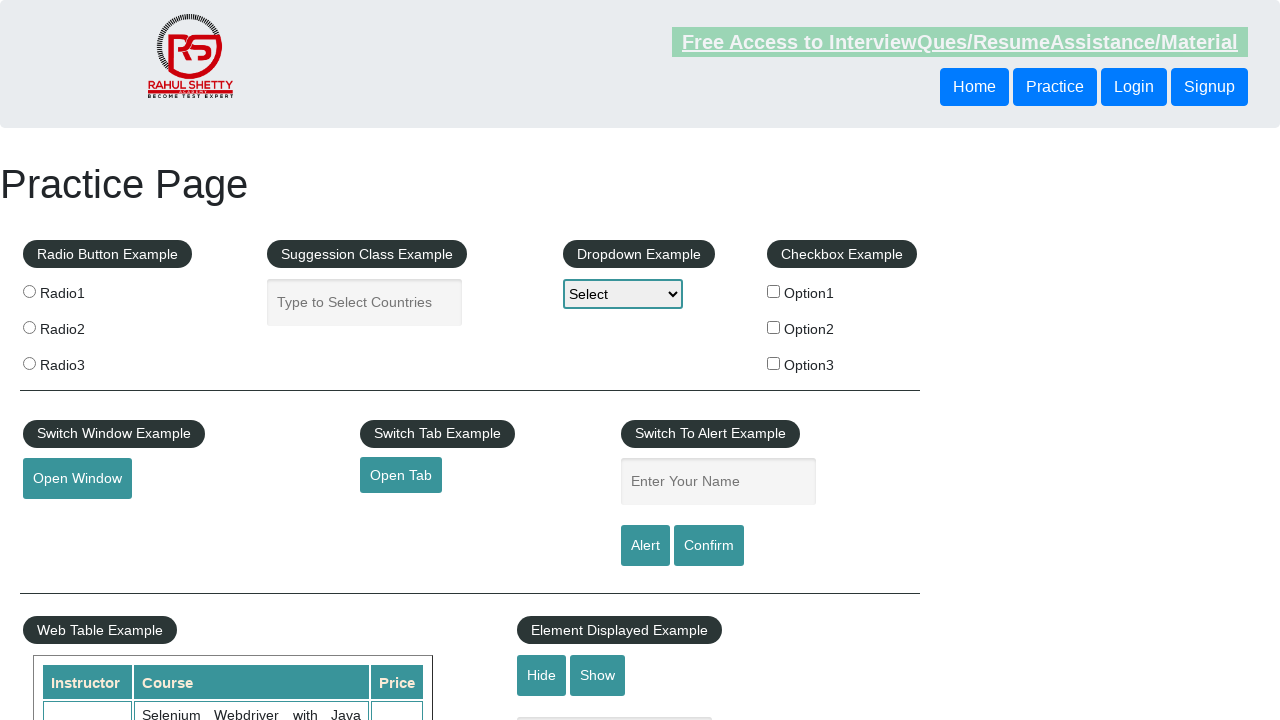

Retrieved all course name cells from table
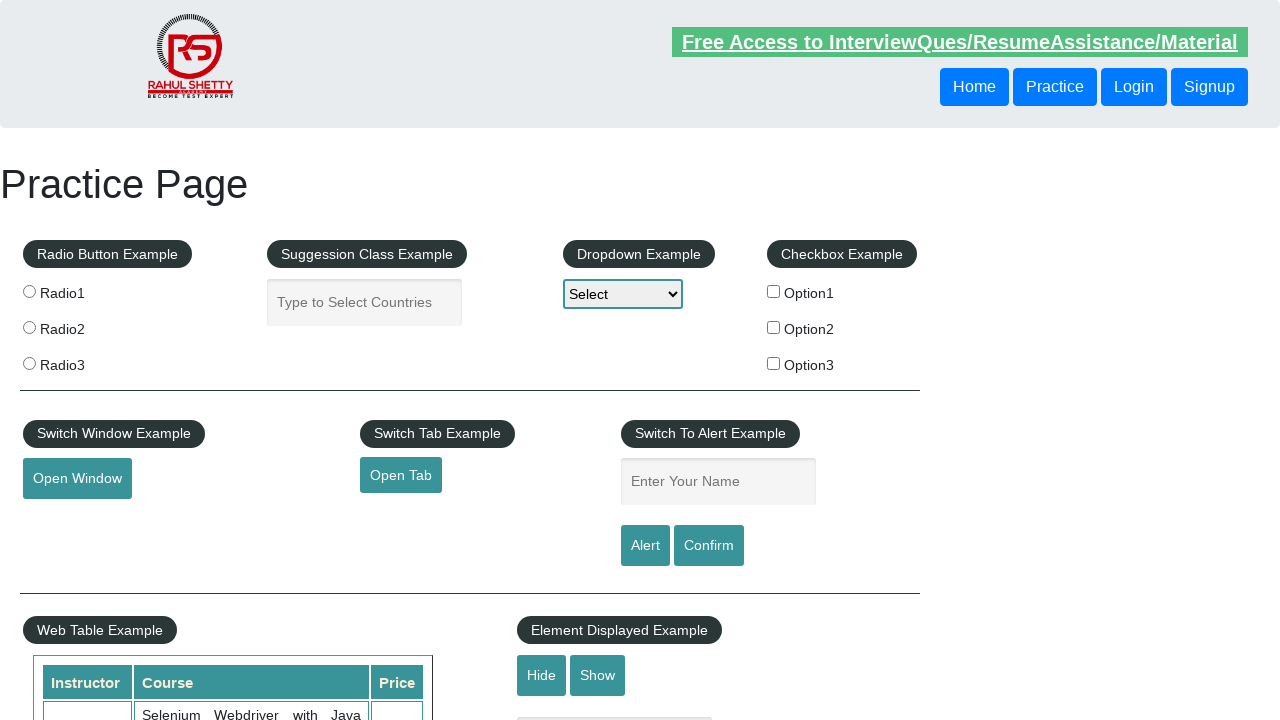

Found course: Learn JMETER from Scratch - (Performance + Load) Testing Tool
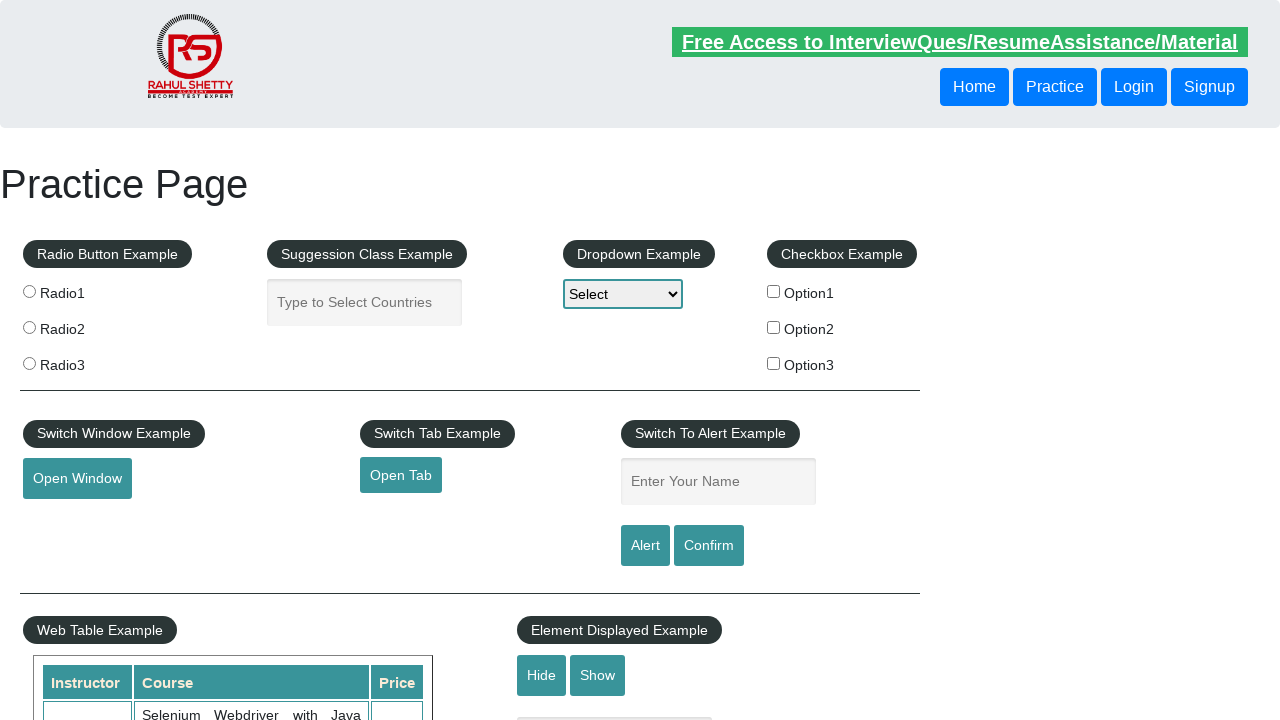

Retrieved price for JMETER: 25
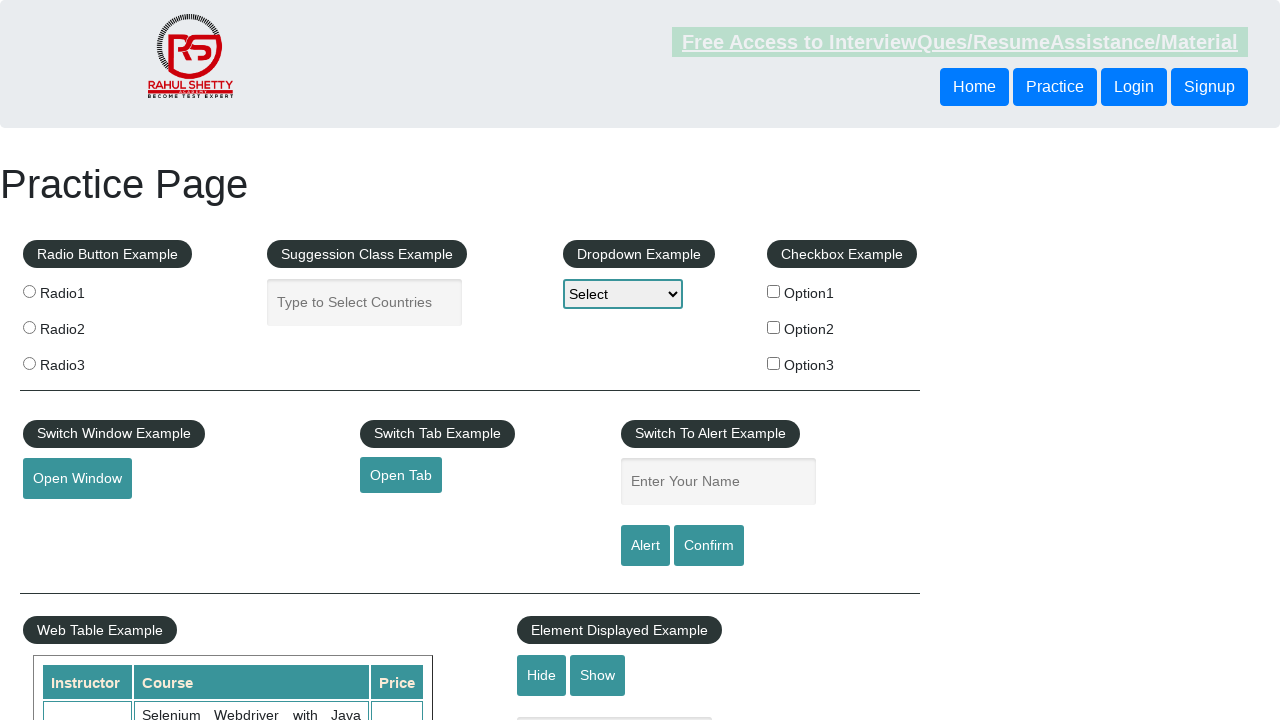

Verified JMETER course price is 25
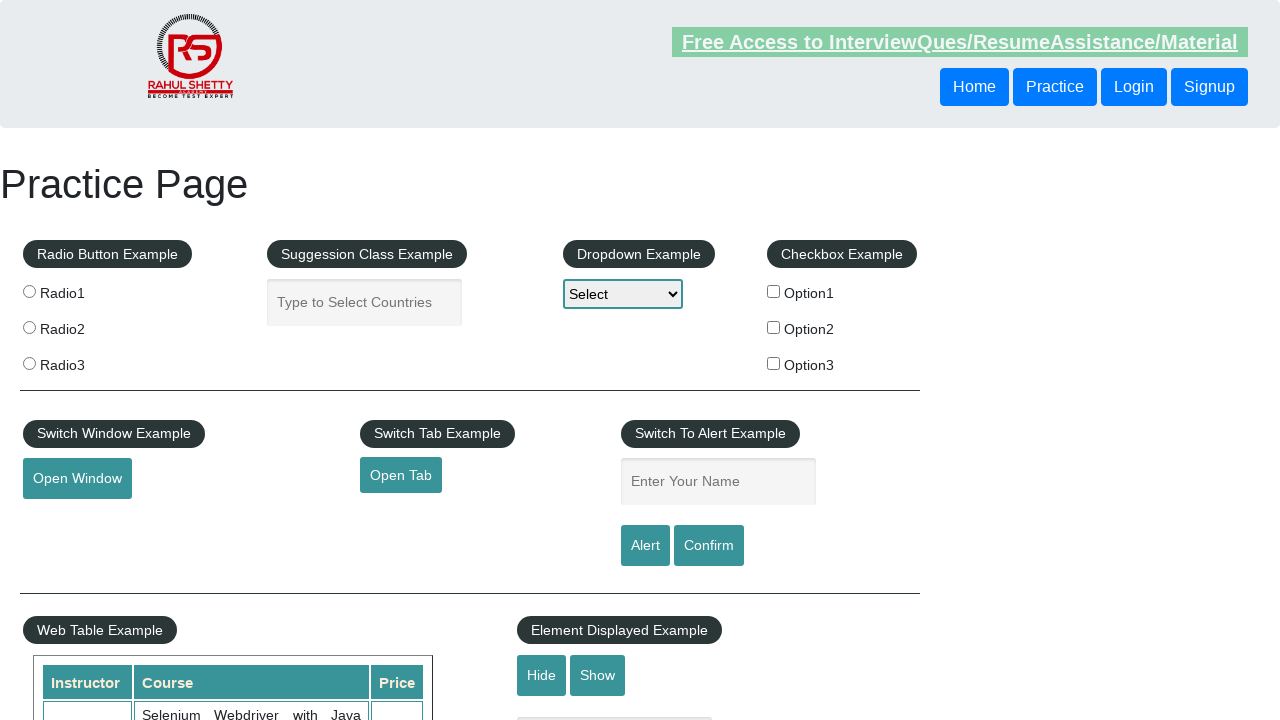

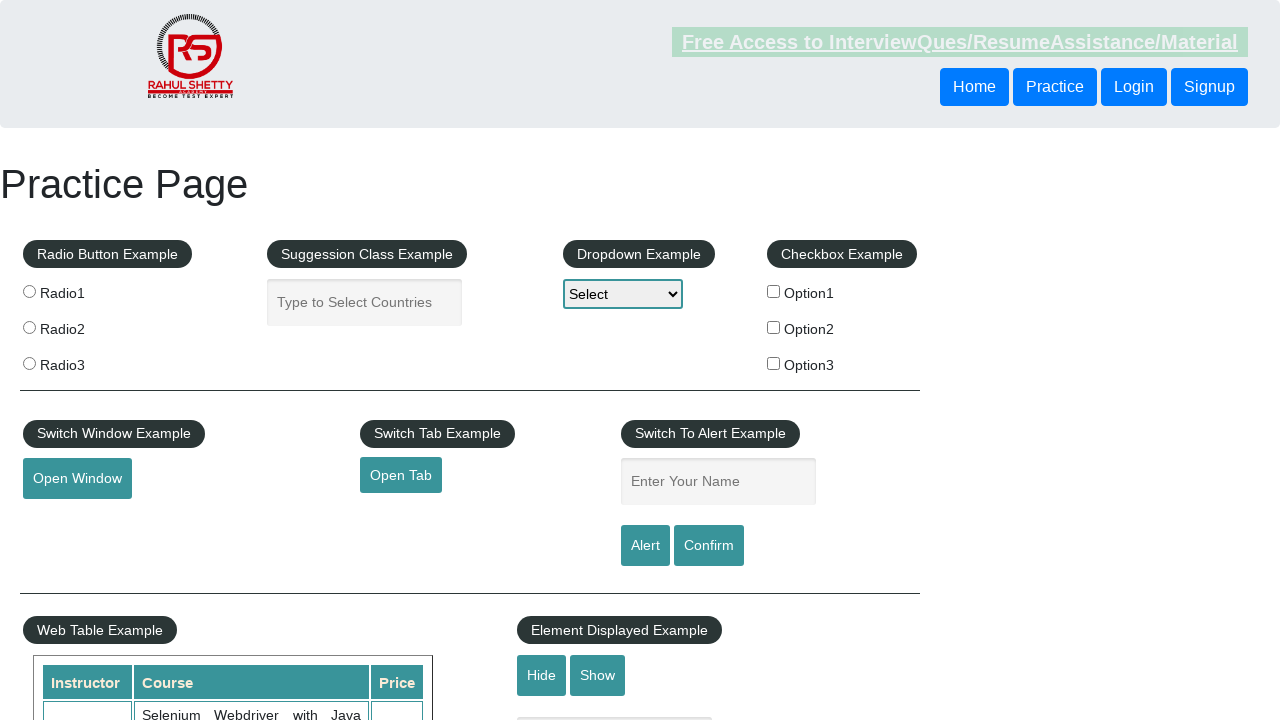